Tests dynamic loading by clicking the start button and verifying the h4 heading element becomes displayed after the loading animation completes

Starting URL: https://automationfc.github.io/dynamic-loading/

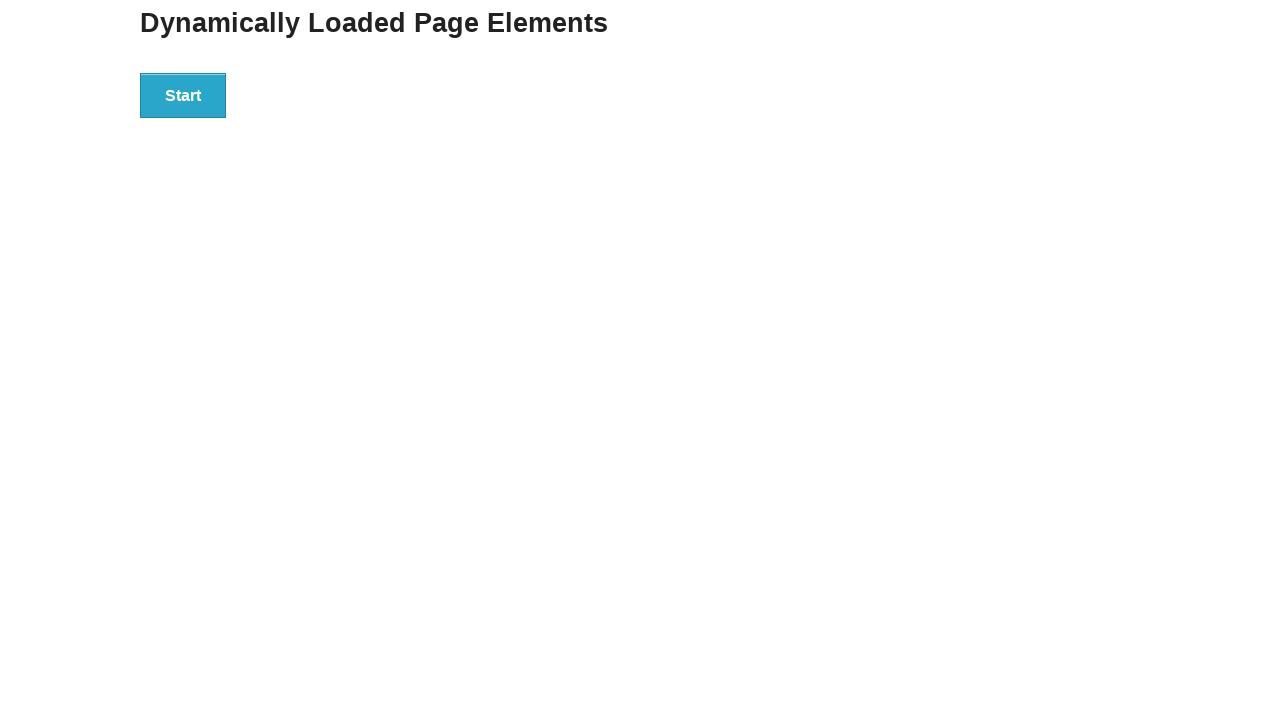

Clicked the start button to initiate dynamic loading at (183, 95) on xpath=//button
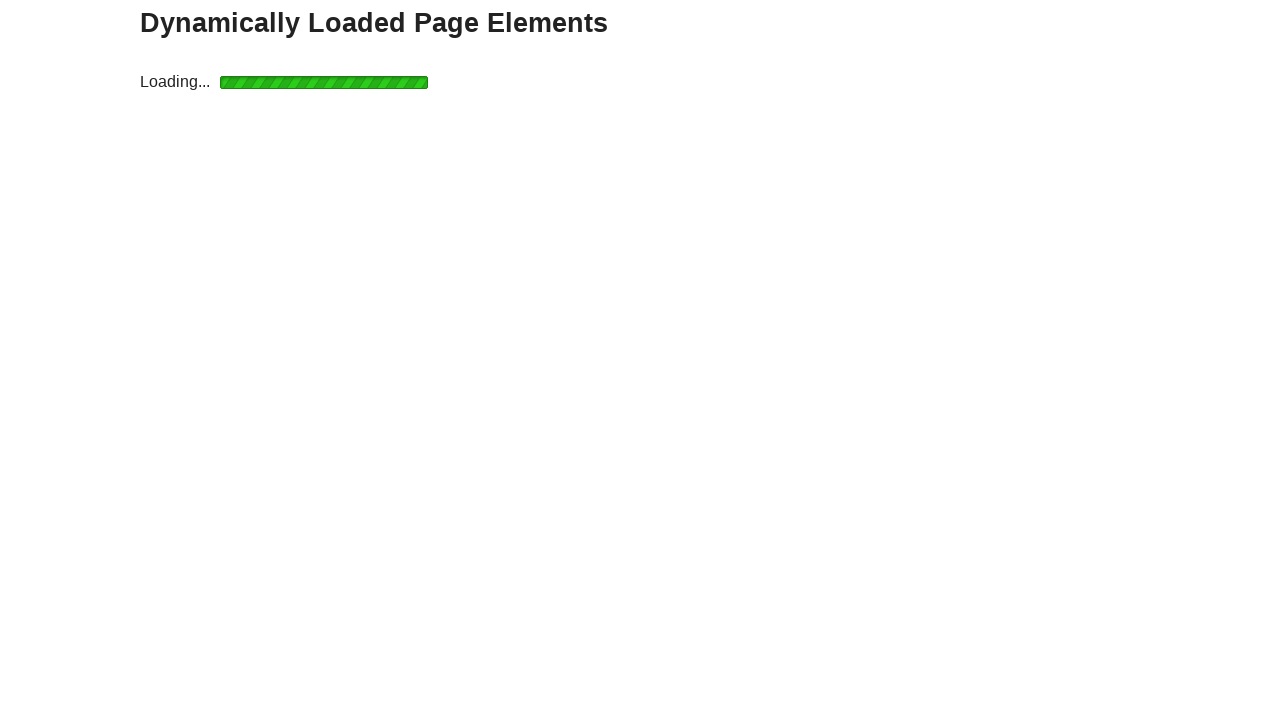

Verified h4 heading element became visible after loading animation completed
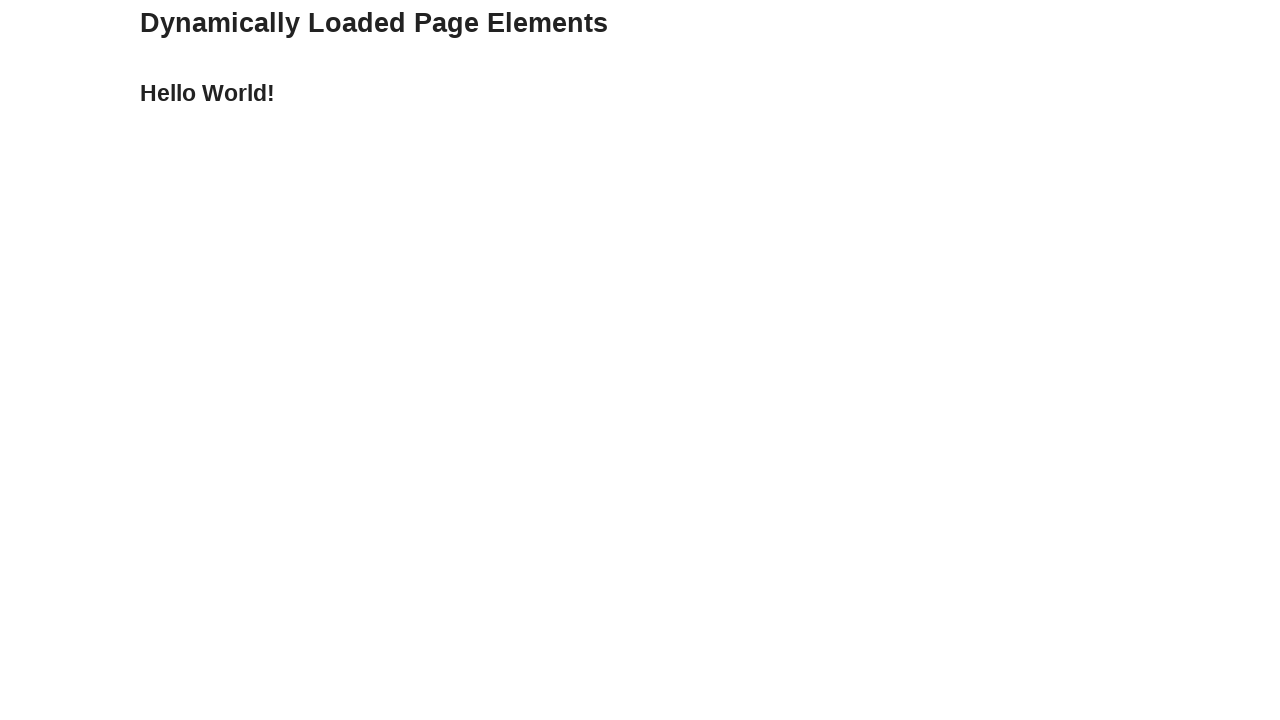

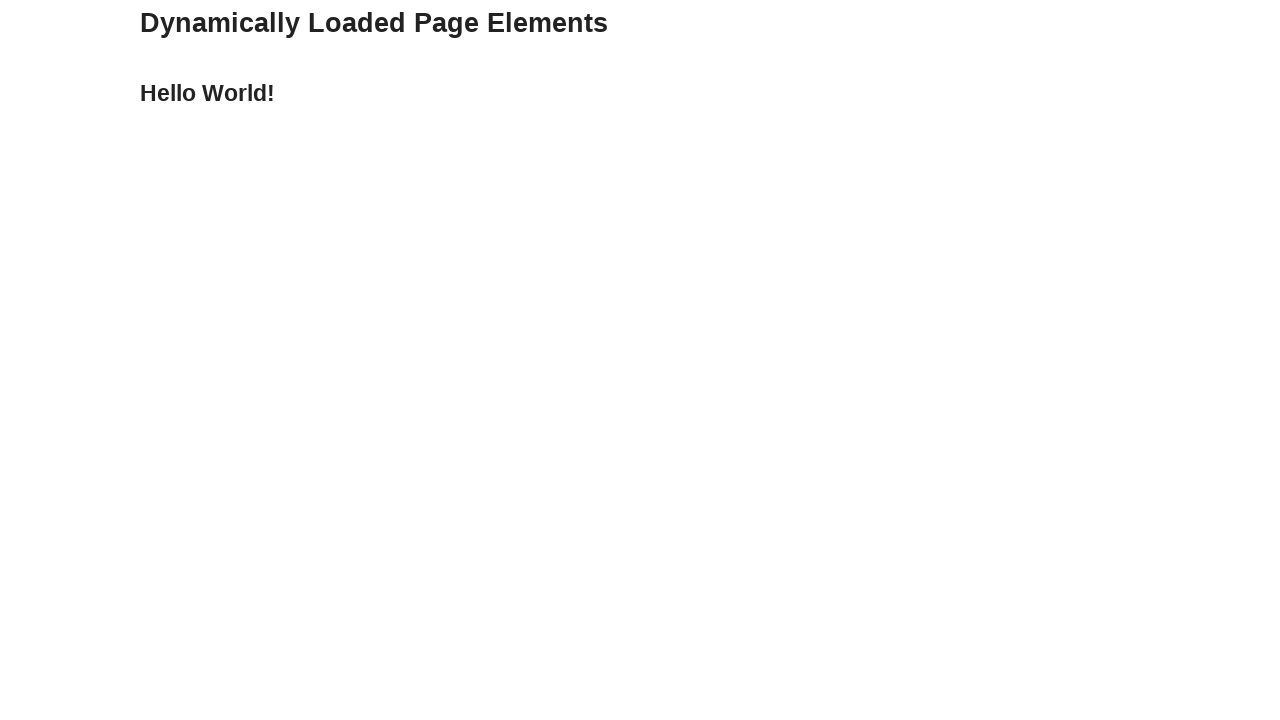